Tests window switching functionality by clicking a button that opens a new tab, switching to the new tab, and then switching back to the original window

Starting URL: https://formy-project.herokuapp.com/switch-window

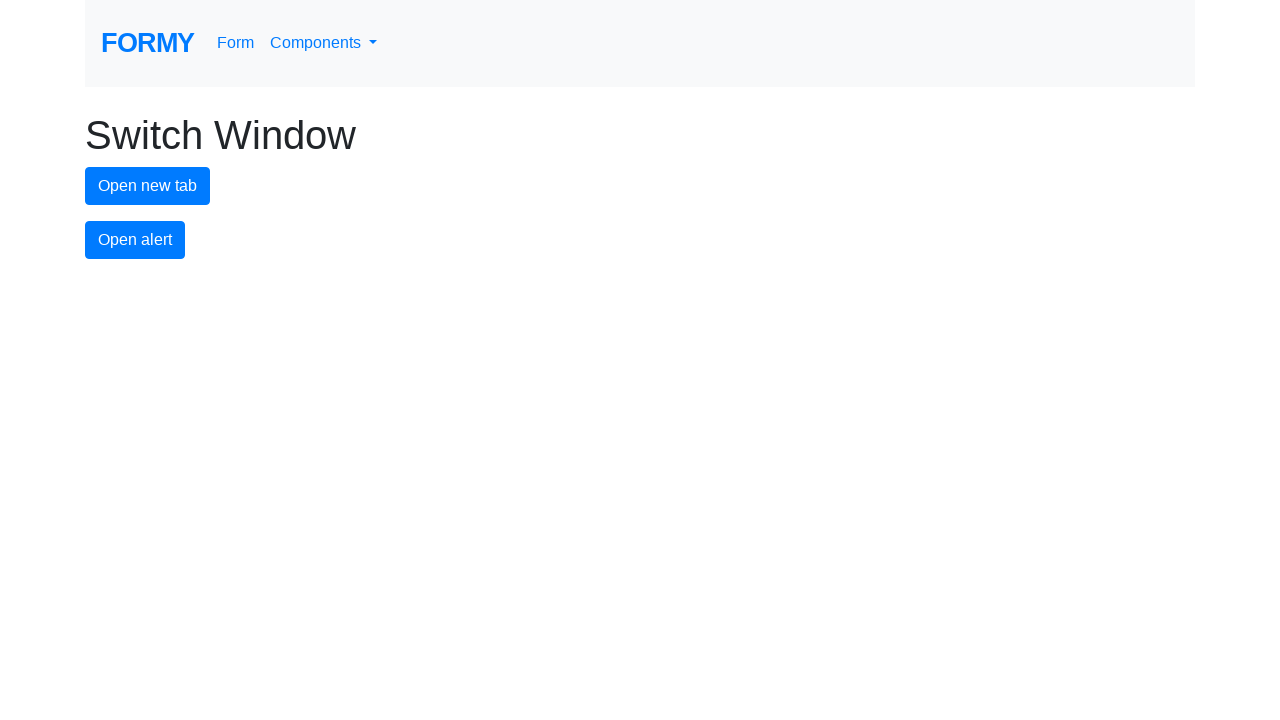

Clicked button to open new tab at (148, 186) on #new-tab-button
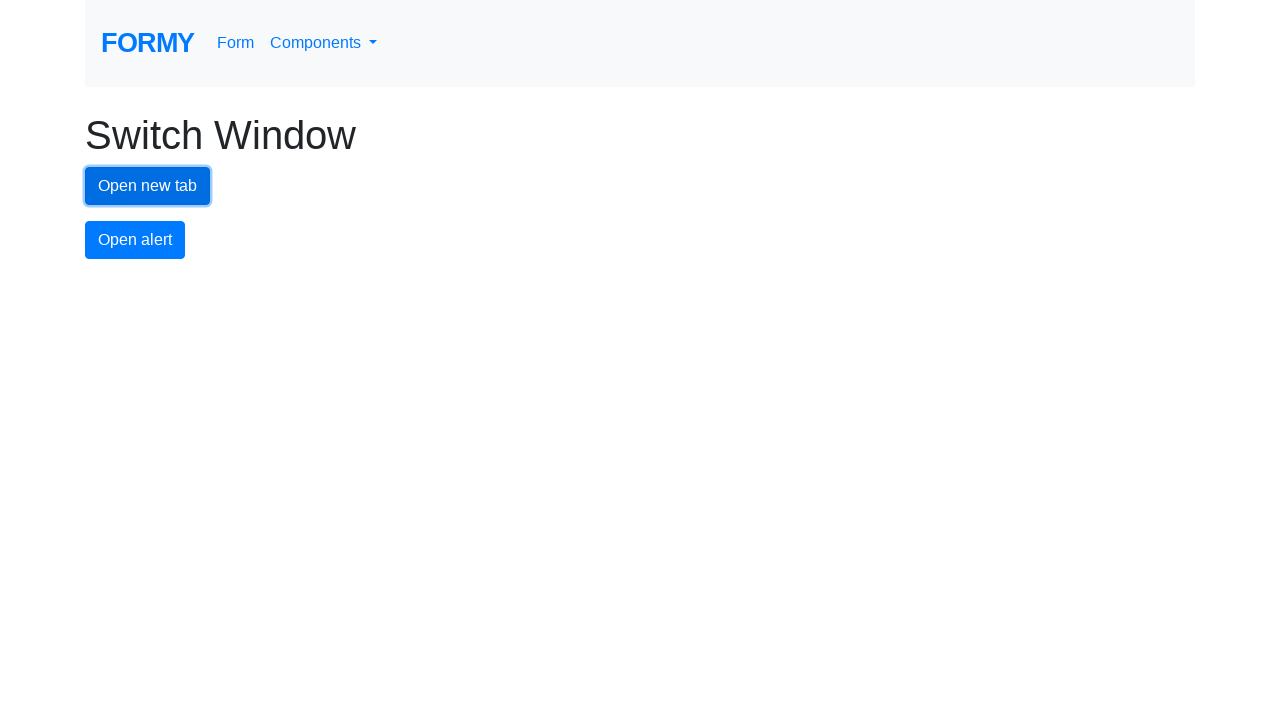

Waited 1000ms for new tab to open
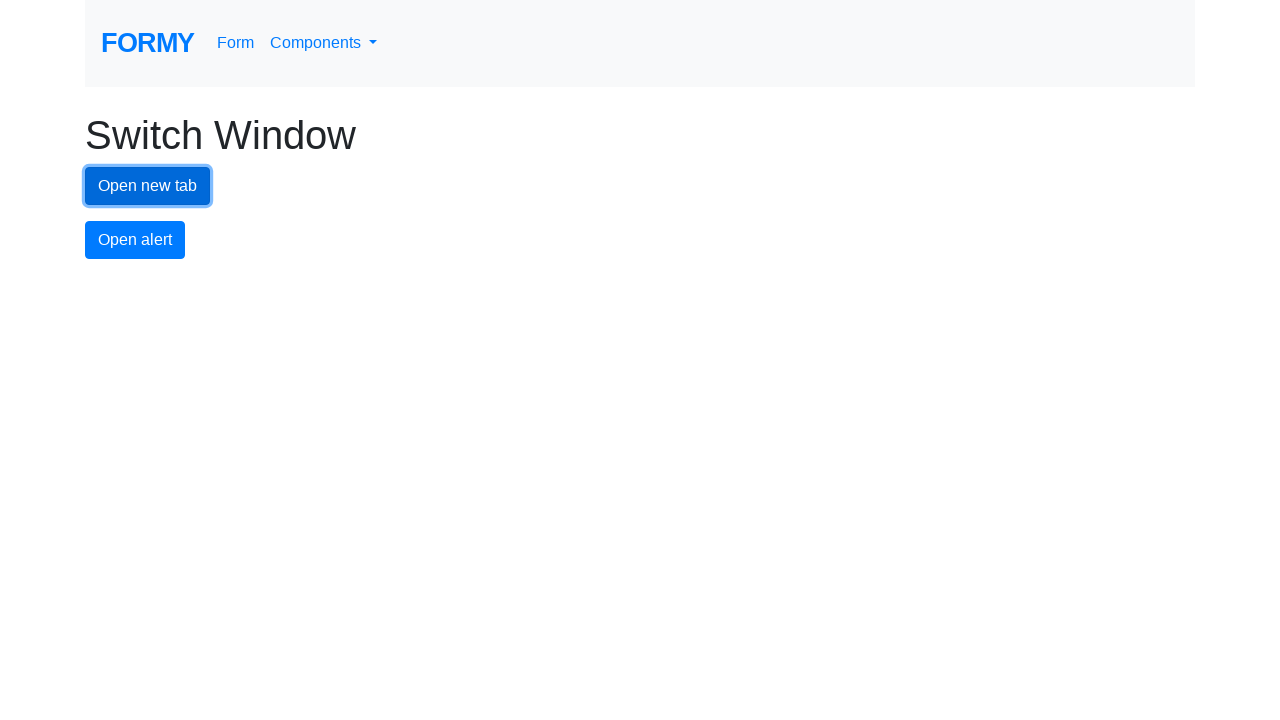

Retrieved all open pages/tabs from context
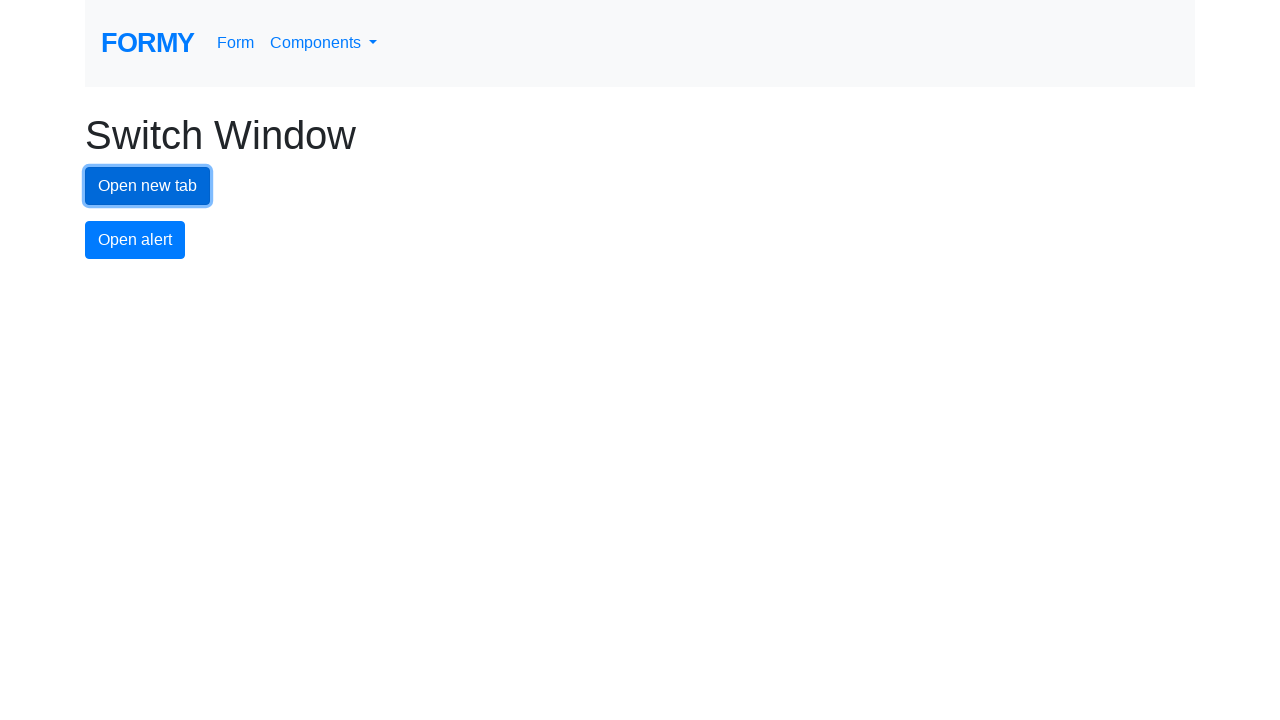

Confirmed original tab still accessible via page object
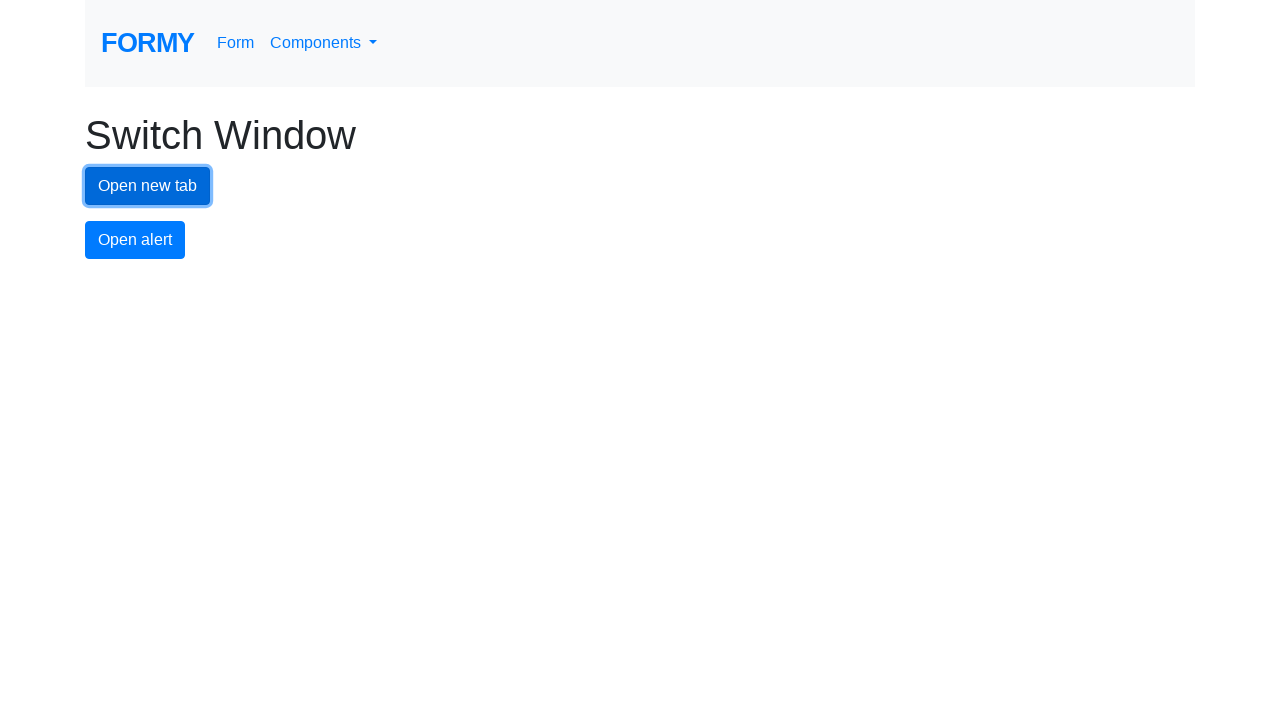

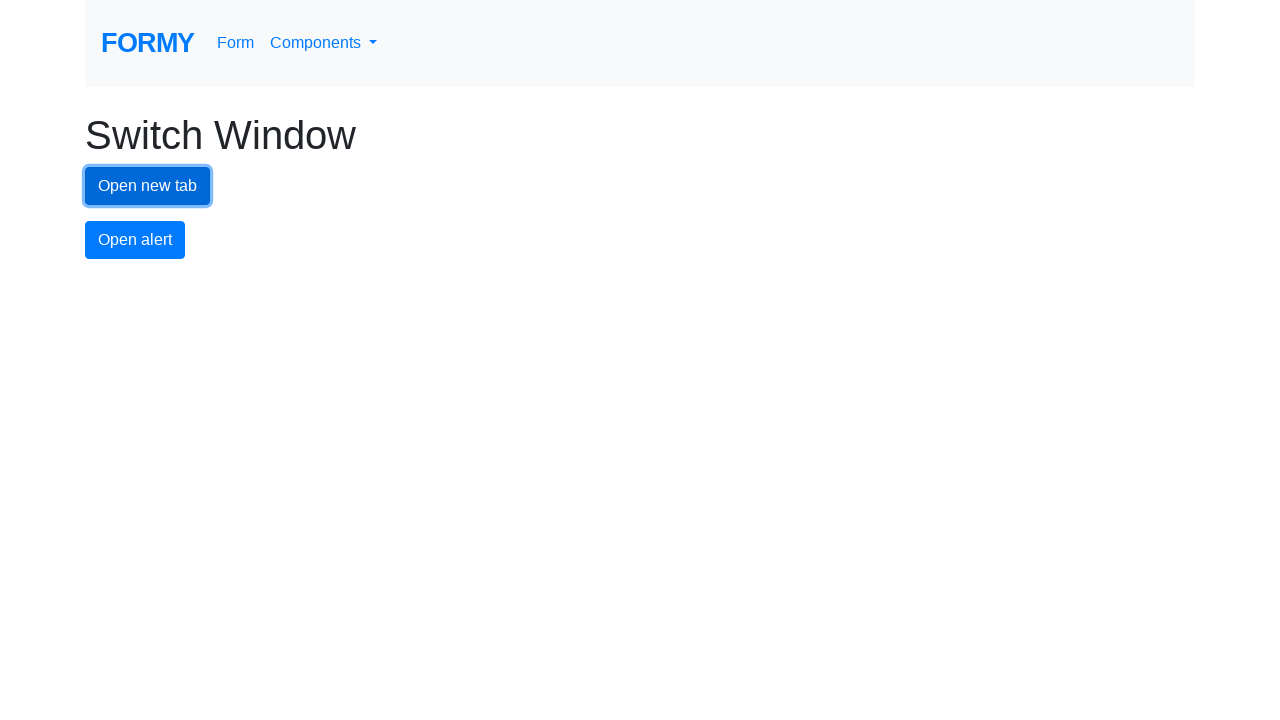